Tests auto-suggest dropdown functionality by typing "ind" in the input field and selecting "India" from the dropdown suggestions

Starting URL: https://rahulshettyacademy.com/AutomationPractice/

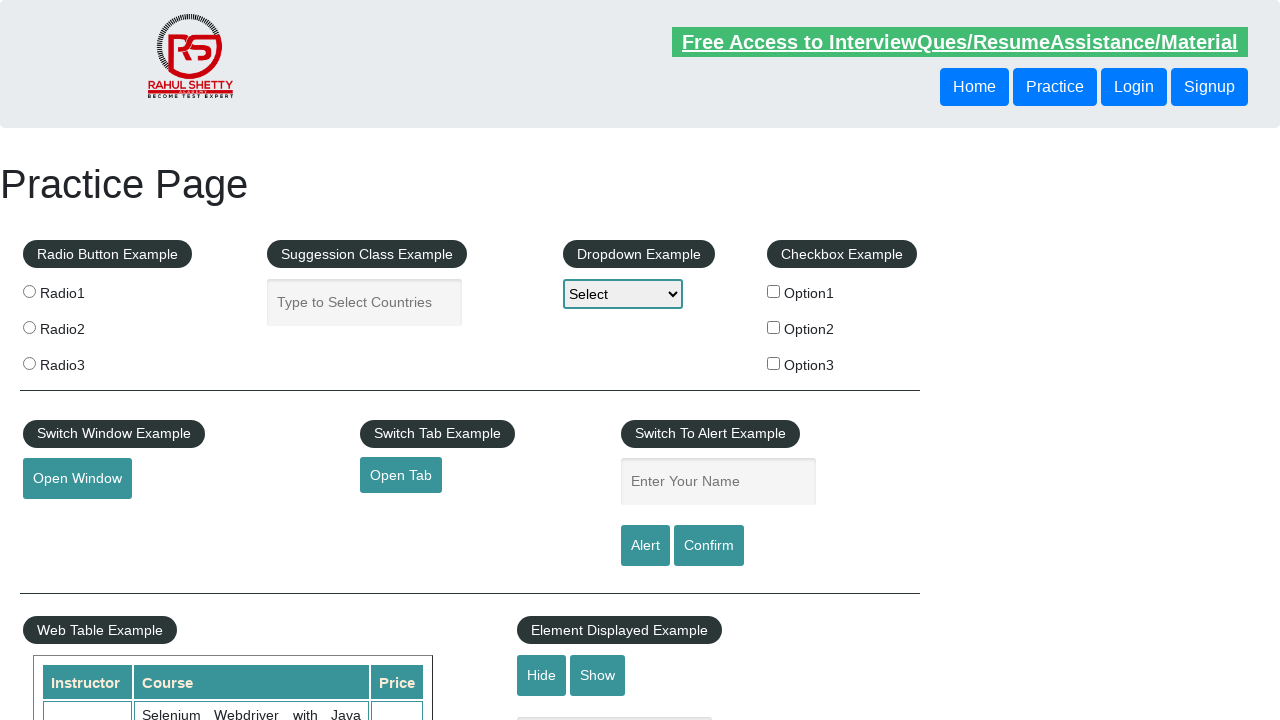

Typed 'ind' in the auto-suggest input field on input.inputs.ui-autocomplete-input
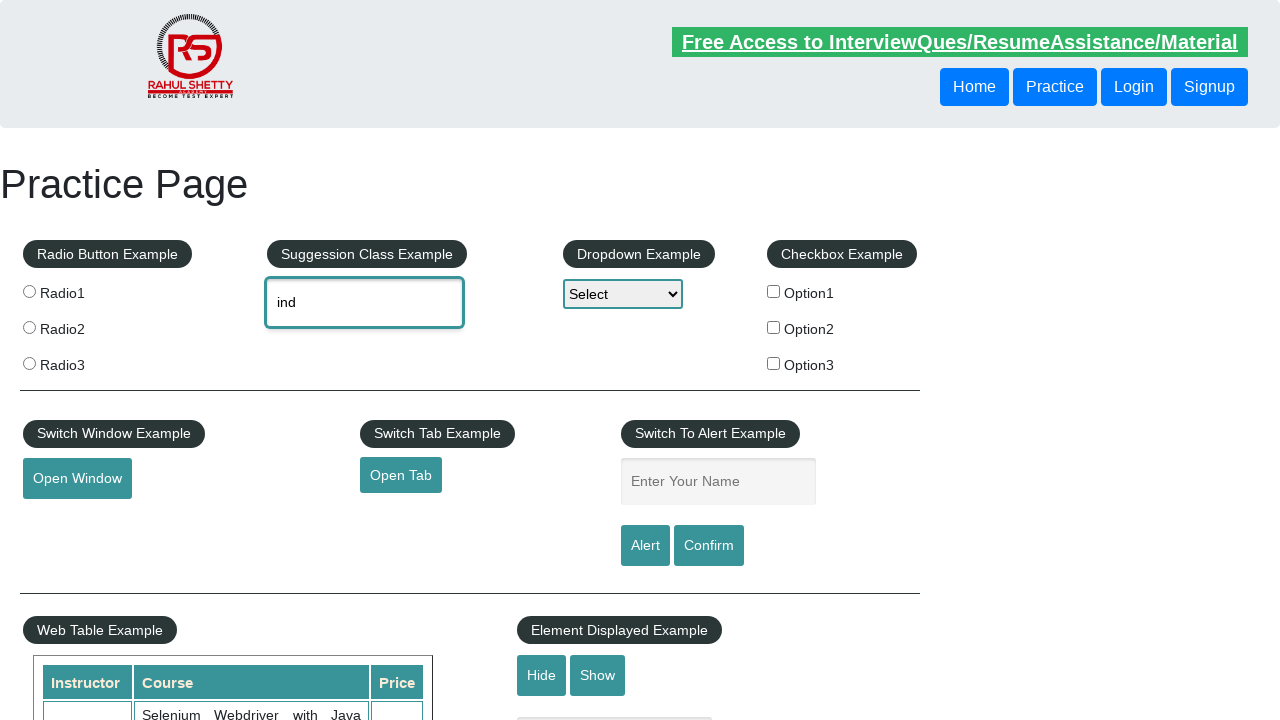

Dropdown suggestions appeared
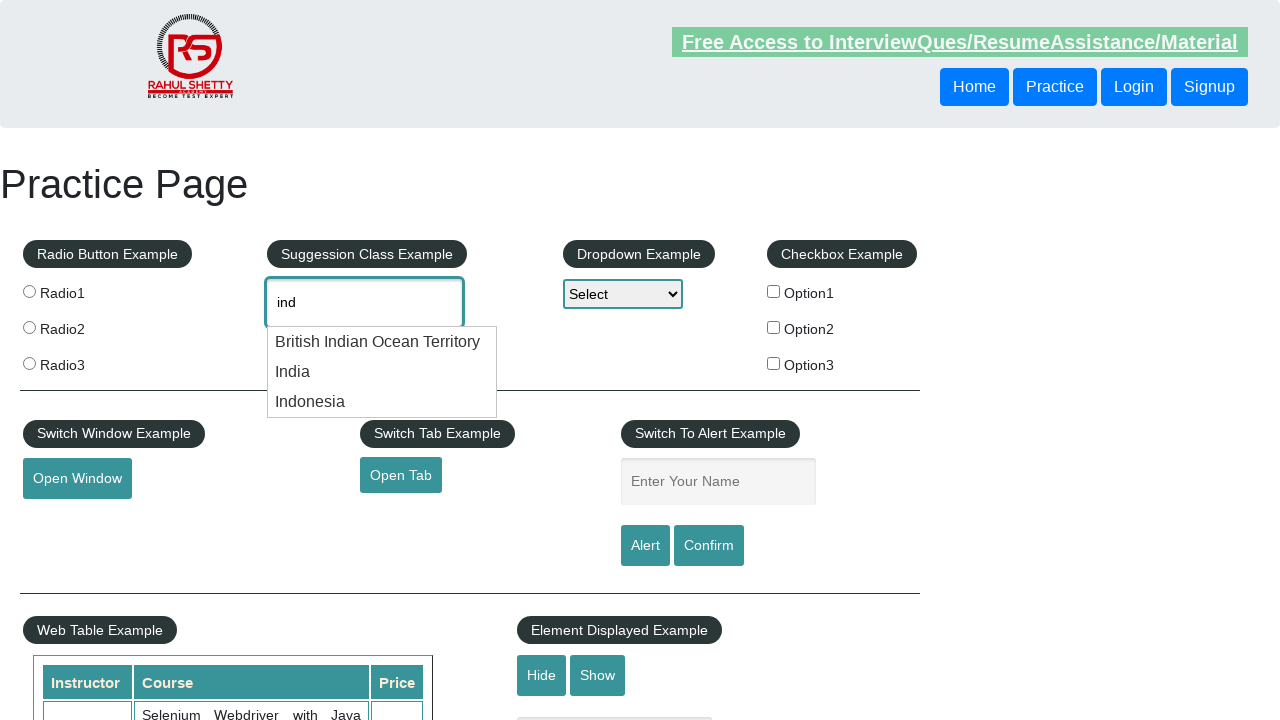

Retrieved all suggestion elements from dropdown
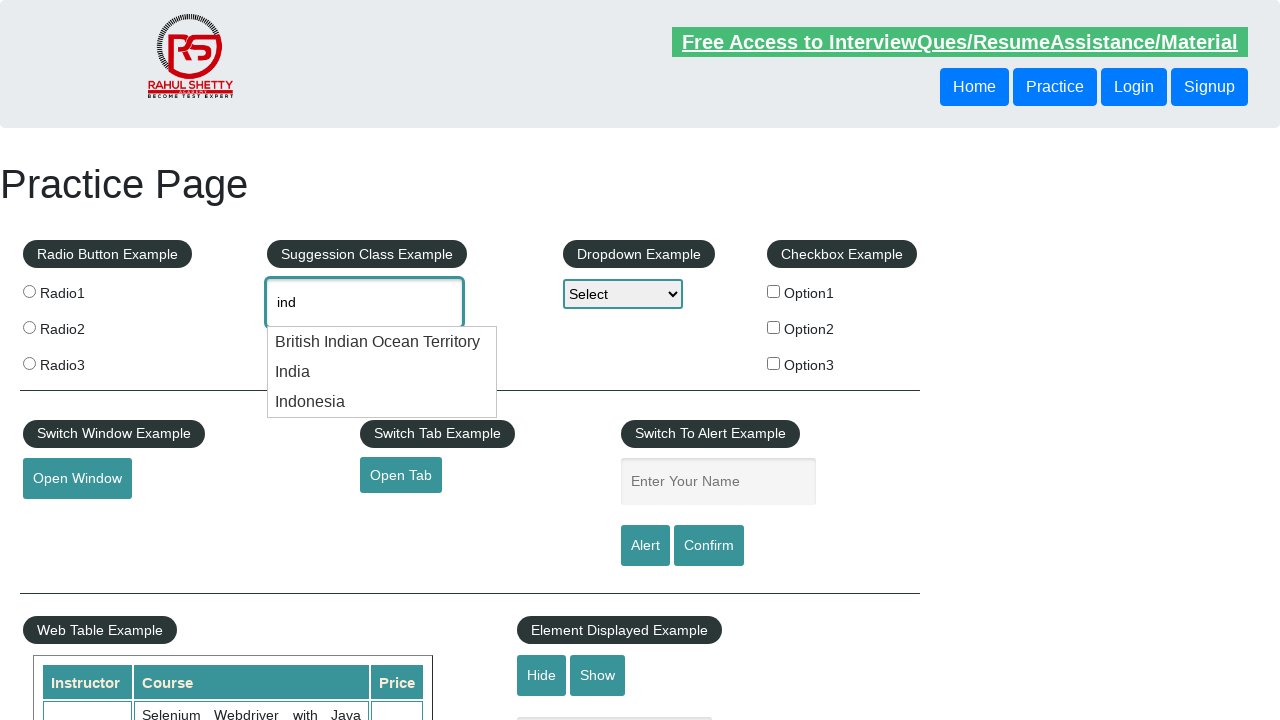

Clicked on 'India' option from dropdown suggestions at (382, 372) on xpath=//ul[@id='ui-id-1']//li//div >> nth=1
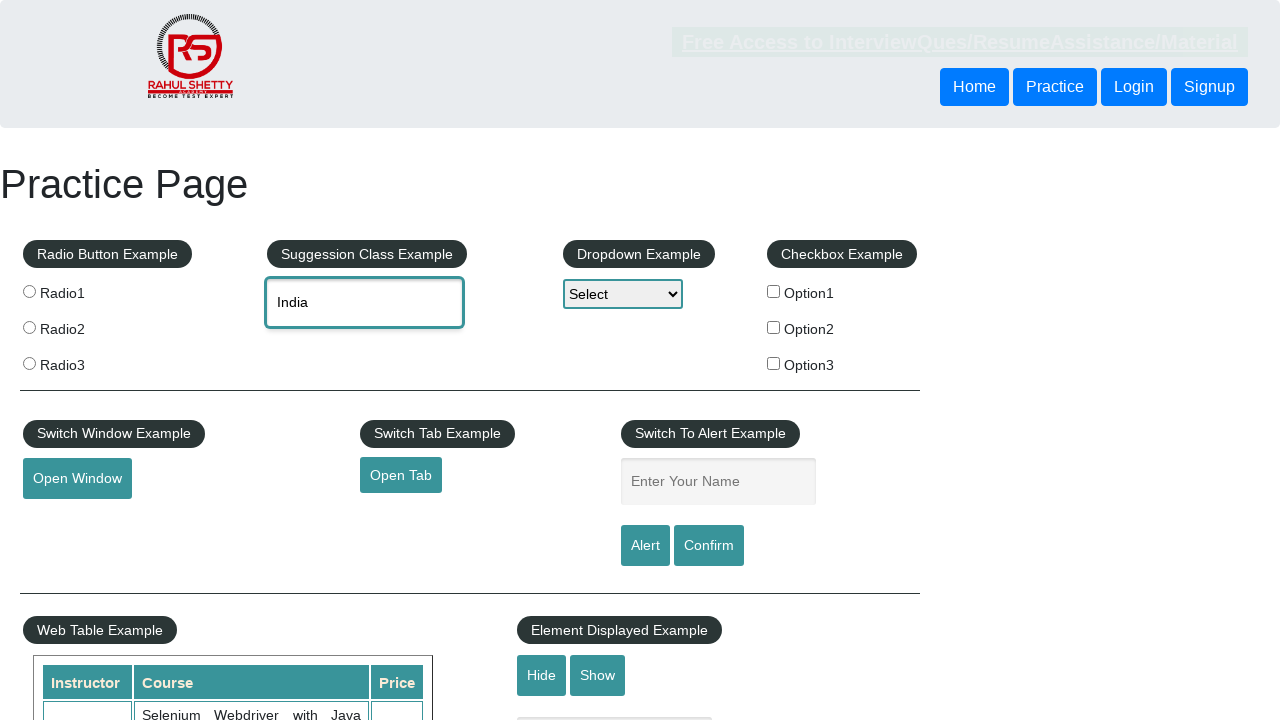

Waited 1 second for value to be populated
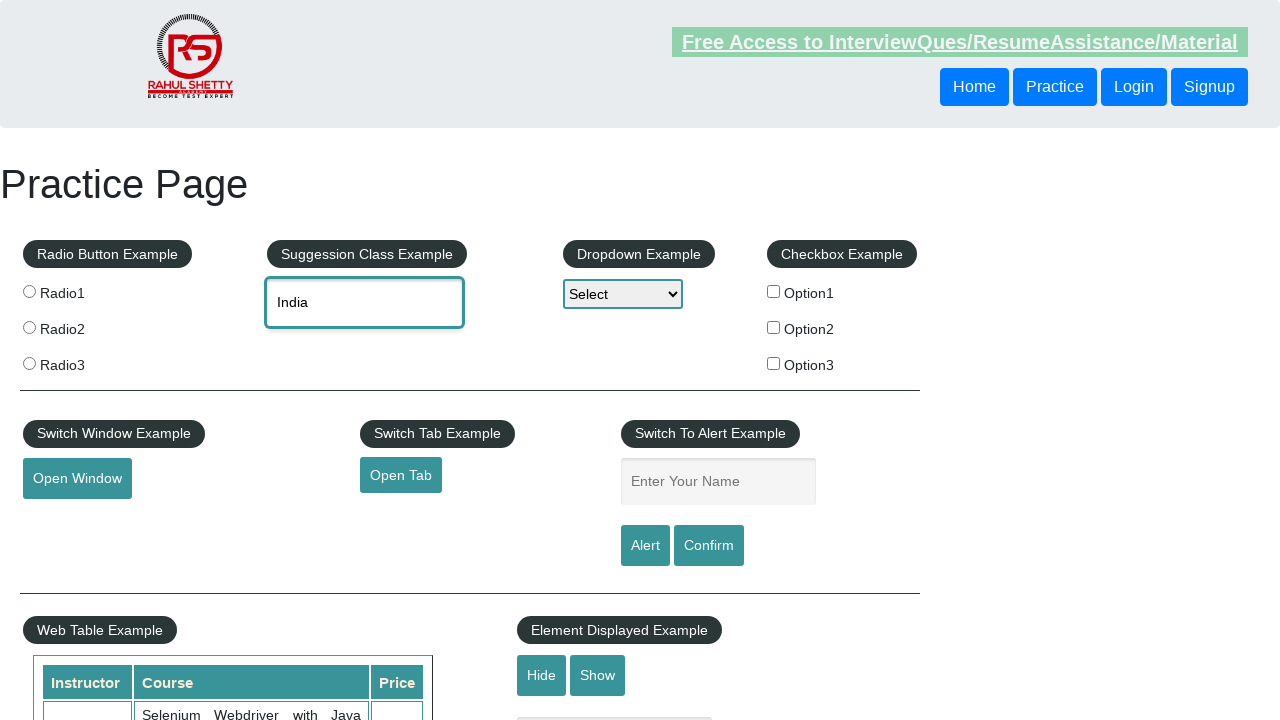

Retrieved selected value: 'India'
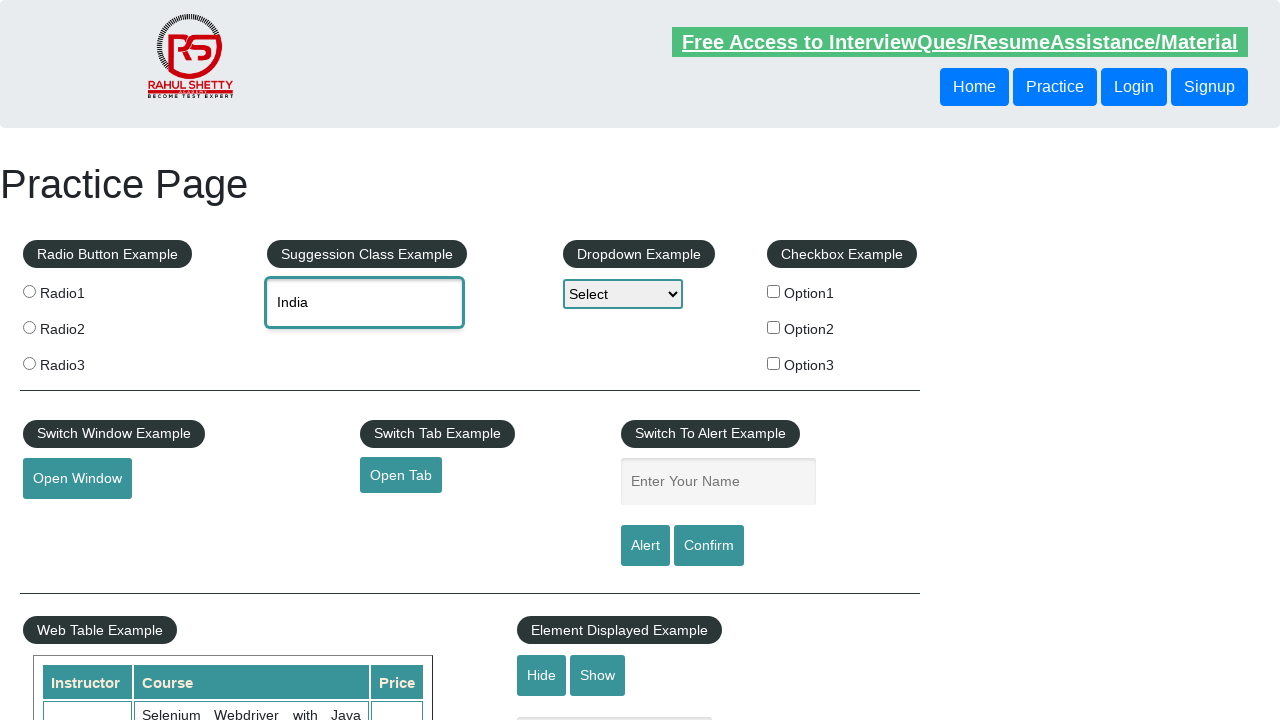

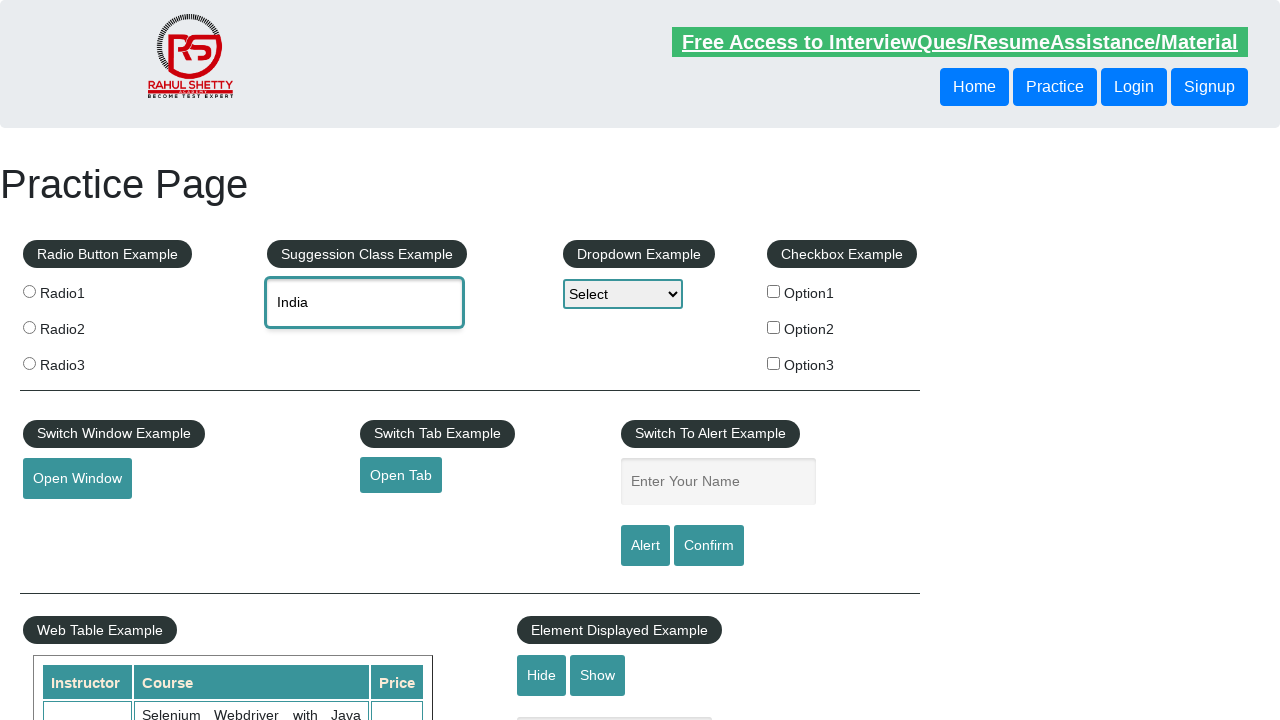